Tests a jQuery emoji picker by switching to an iframe, selecting the Nature emoji category, clicking all emojis in that category, and then clicking the Apply button.

Starting URL: https://www.jqueryscript.net/demo/Easy-iFrame-based-Twitter-Emoji-Picker-Plugin-jQuery-Emoojis/

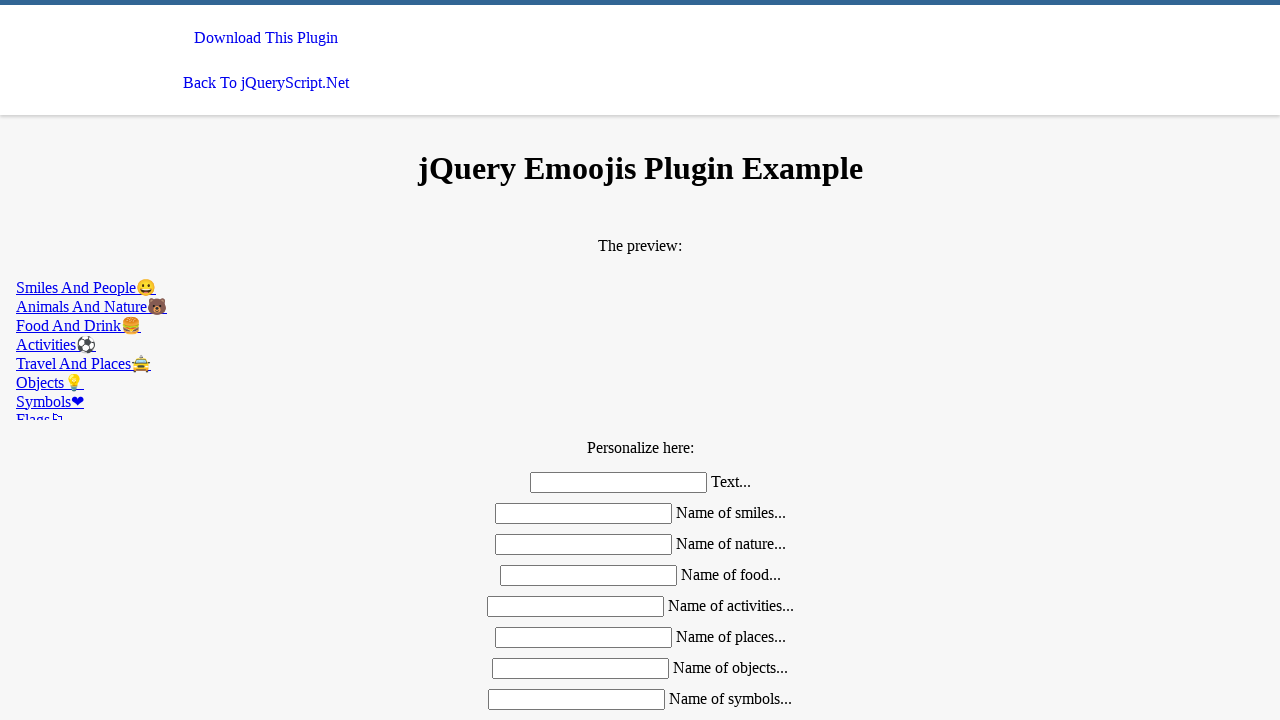

Located emoji picker iframe
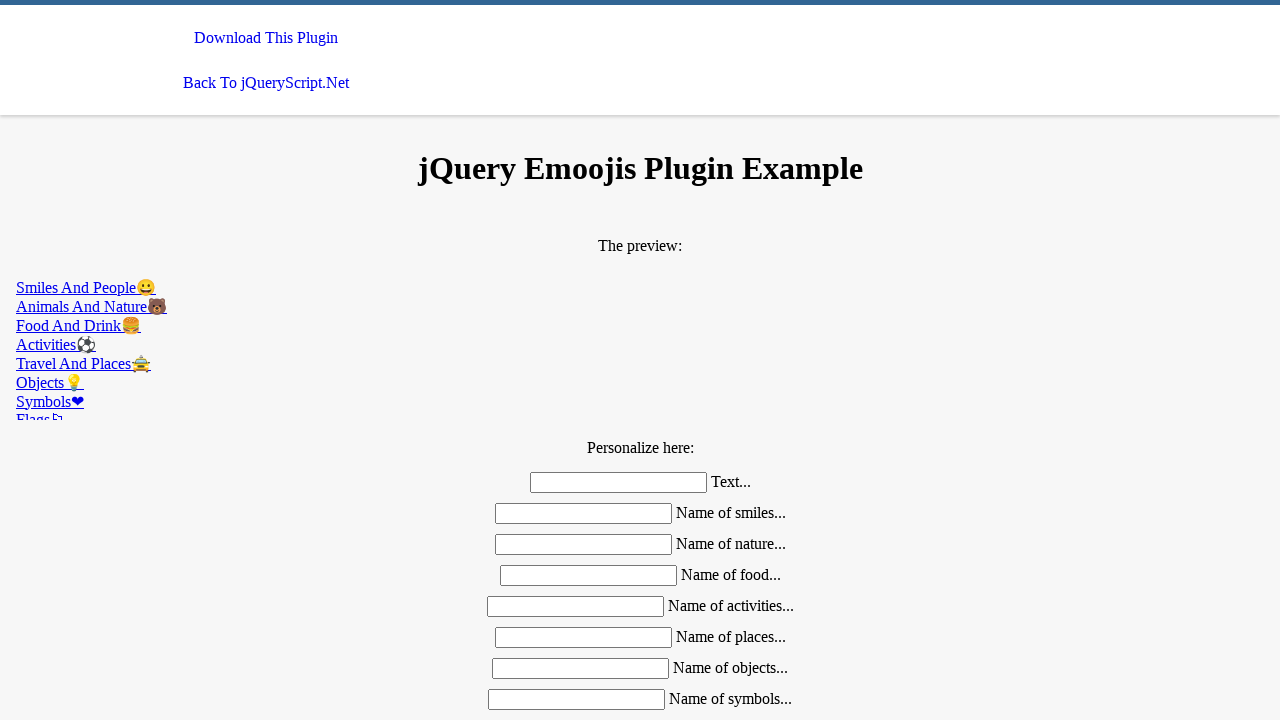

Clicked Nature emoji category at (640, 306) on iframe[src*='emojis_frame'] >> internal:control=enter-frame >> a[href='#nature']
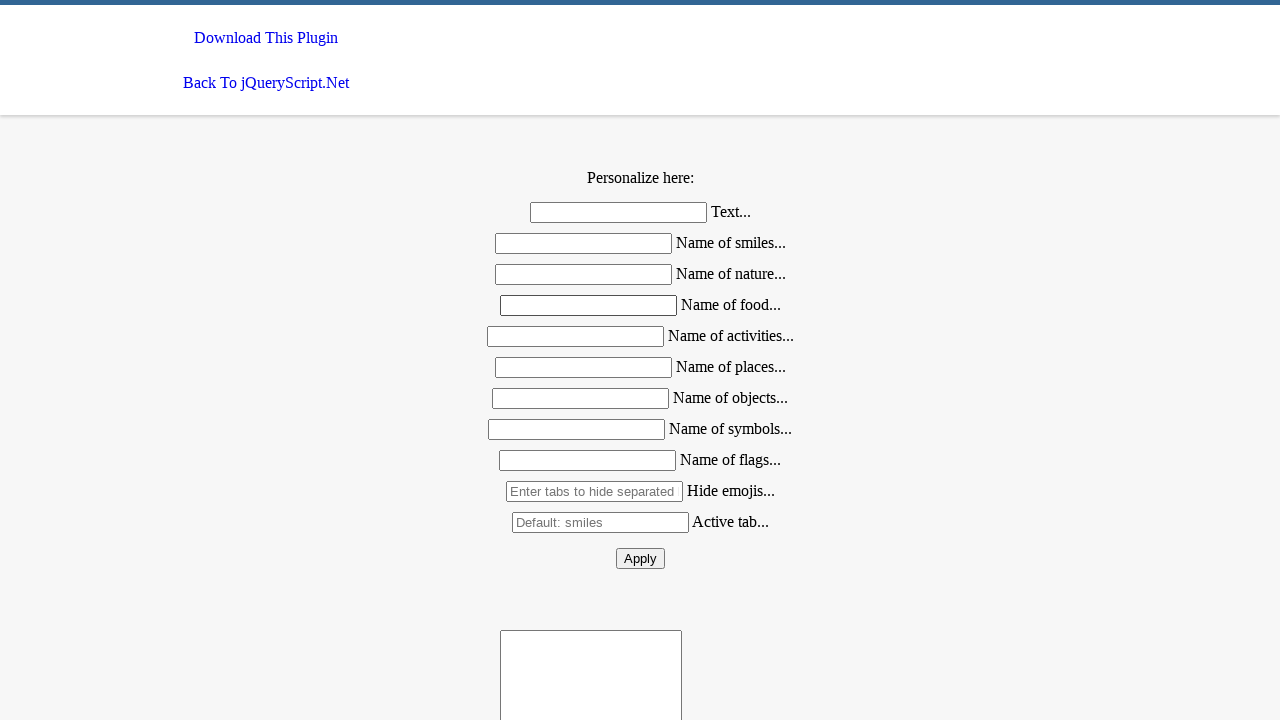

Nature tab content became visible
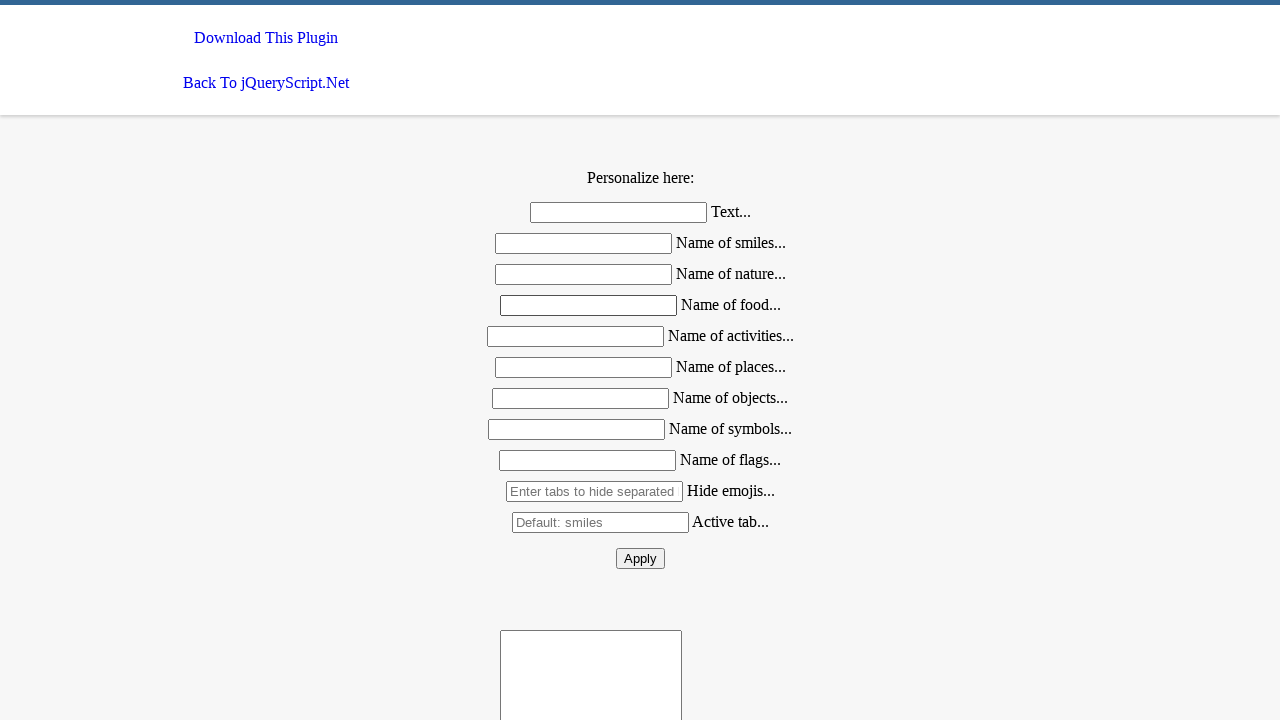

Found 0 emojis in Nature category
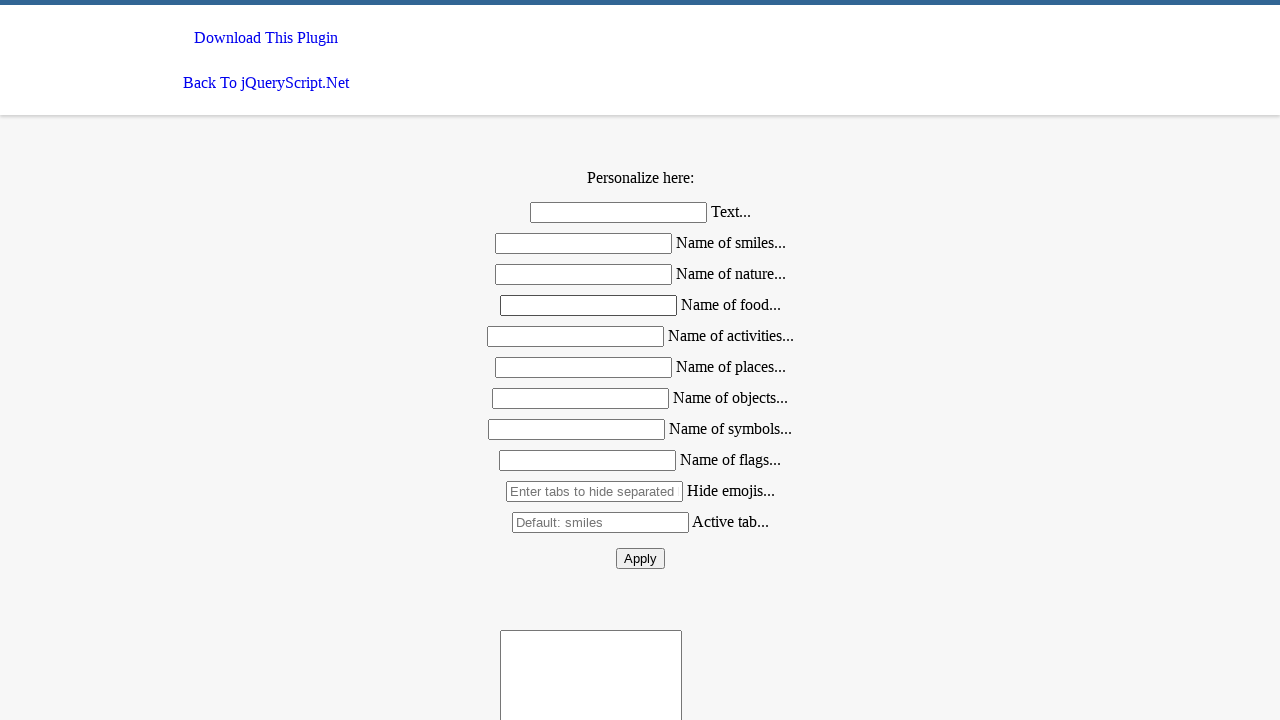

Clicked Apply button to confirm emoji selections at (640, 558) on xpath=//button[normalize-space()='Apply' or normalize-space()='APPLY']
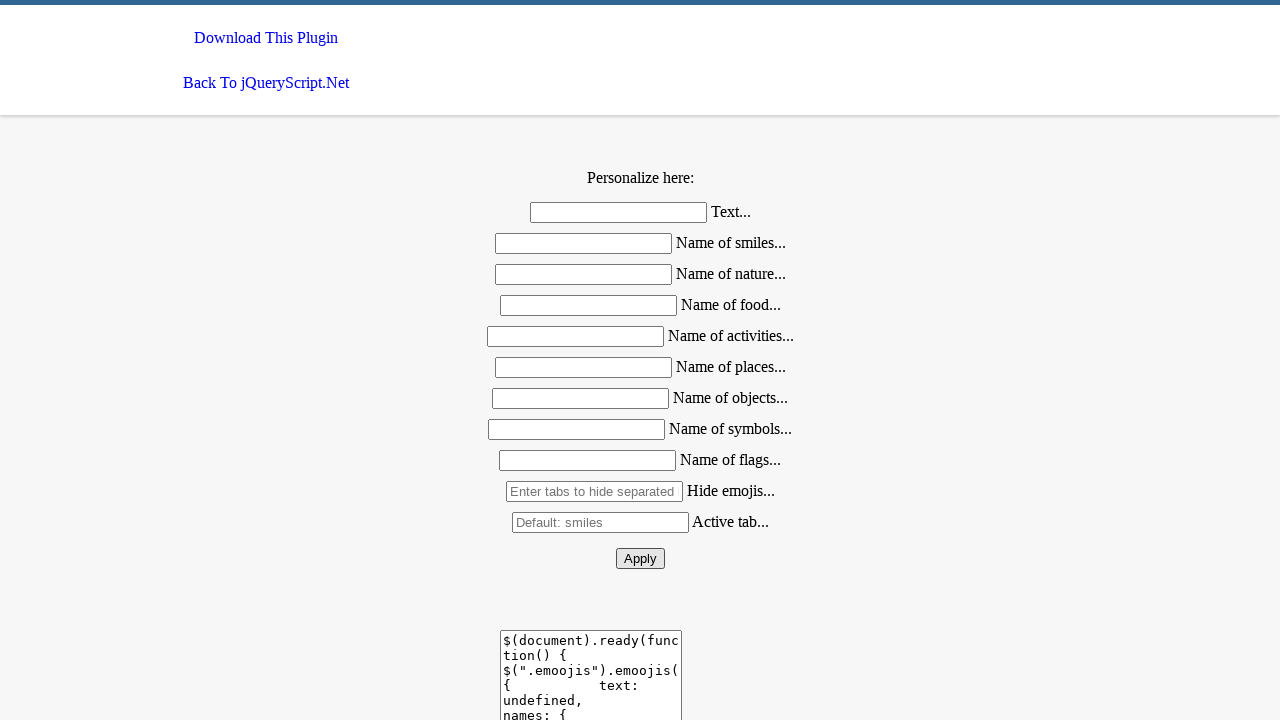

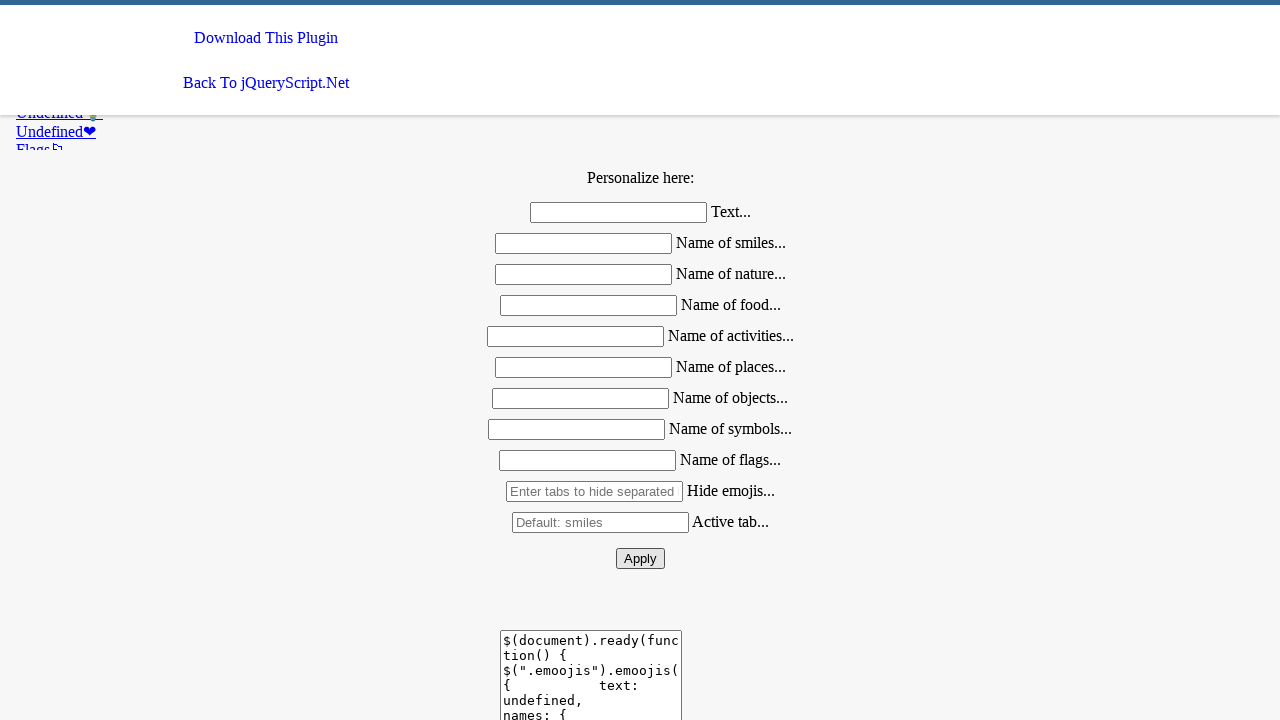